Tests a registration form by filling in the first name and last name fields

Starting URL: http://demo.automationtesting.in/Register.html

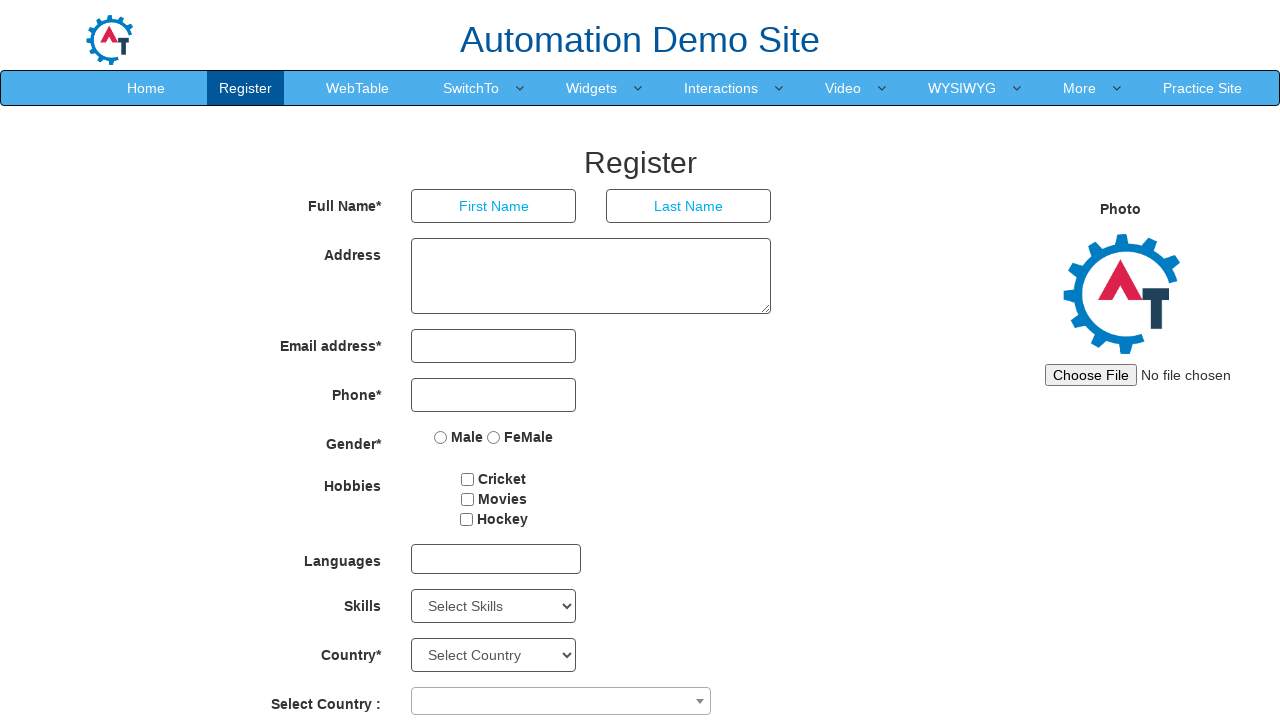

Filled first name field with 'Java' on //input[@placeholder='First Name']
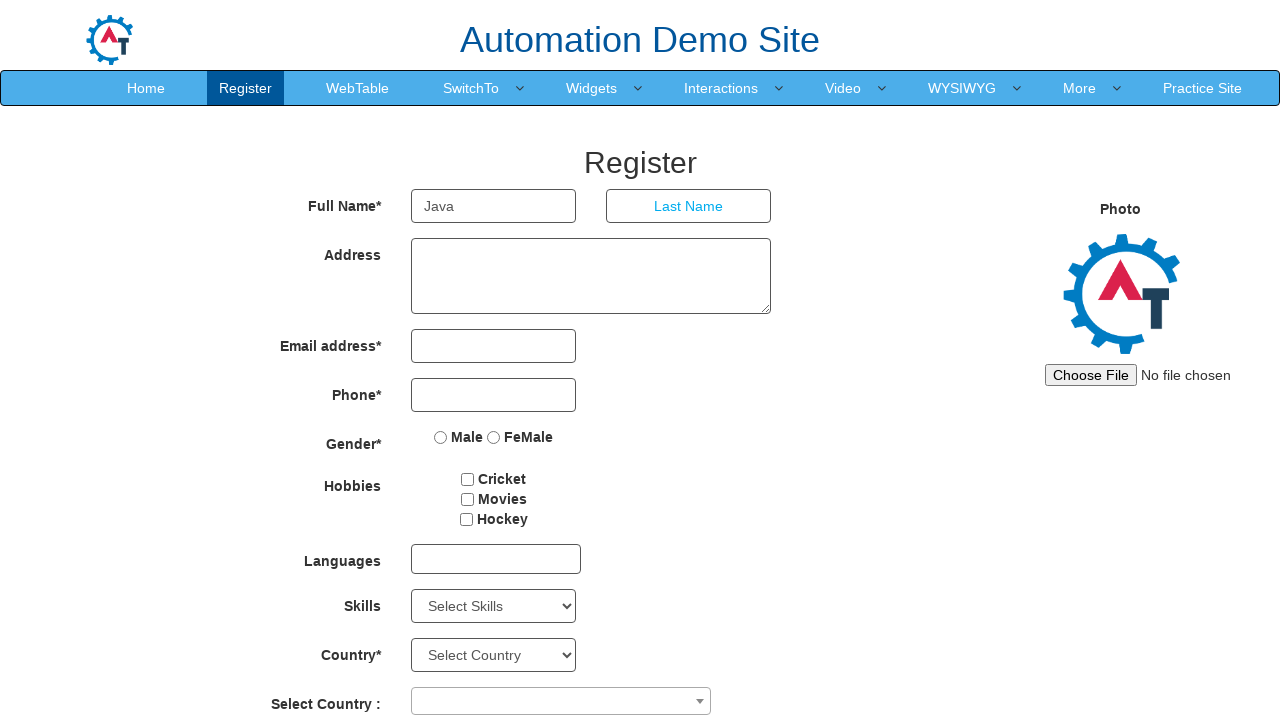

Filled last name field with 'Welcome' on //input[@placeholder='Last Name']
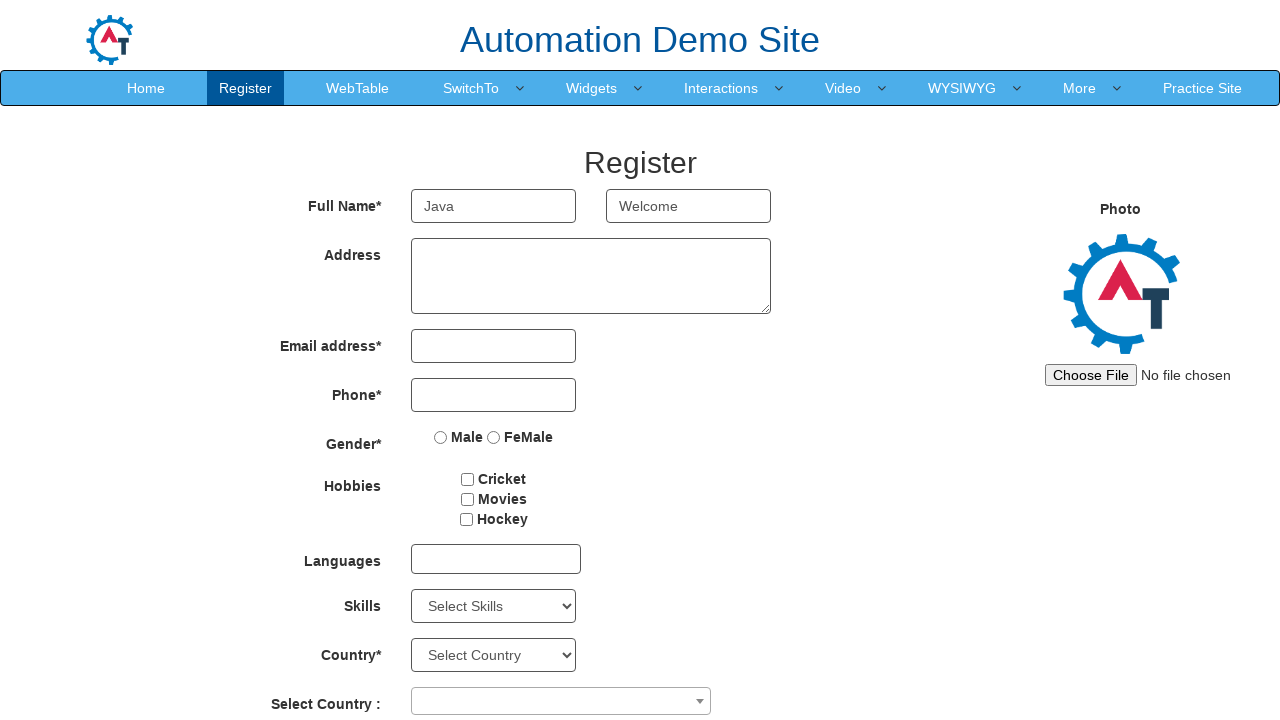

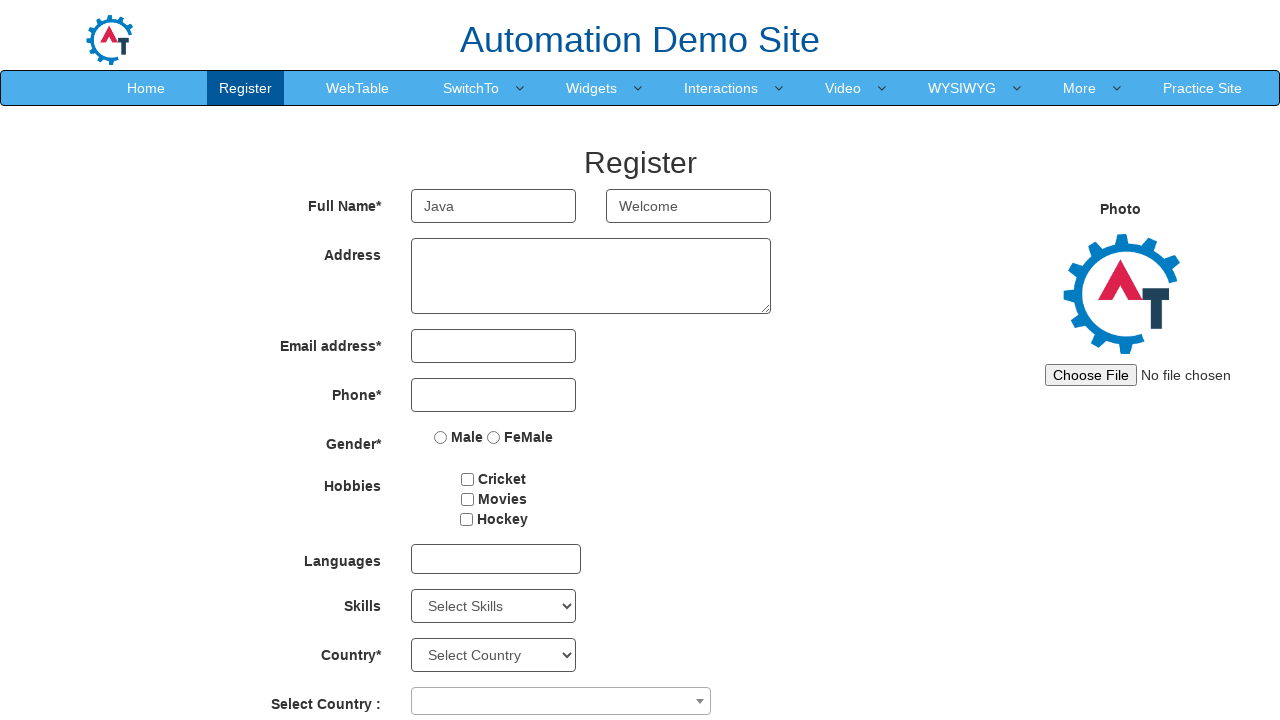